Navigates to the Demoblaze store homepage, waits for product cards to load, and tests pagination by clicking the Next button to navigate through product listings.

Starting URL: https://www.demoblaze.com/index.html

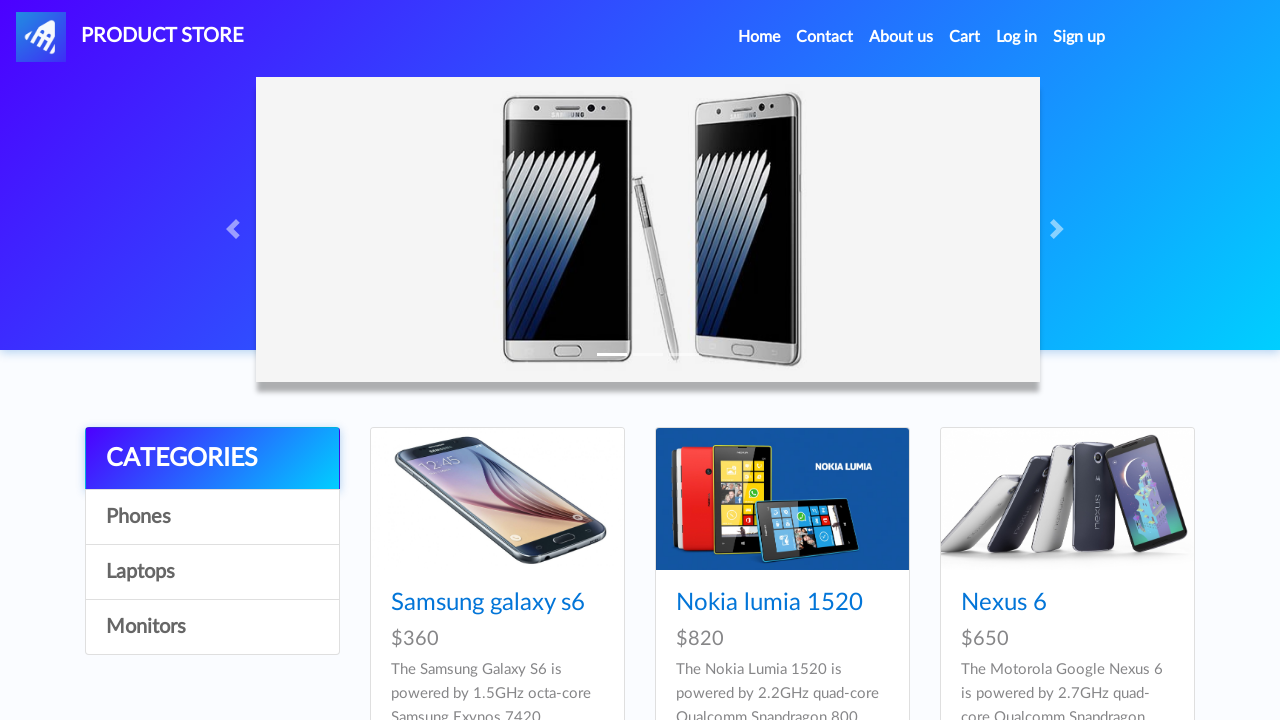

Navigated to Demoblaze store homepage
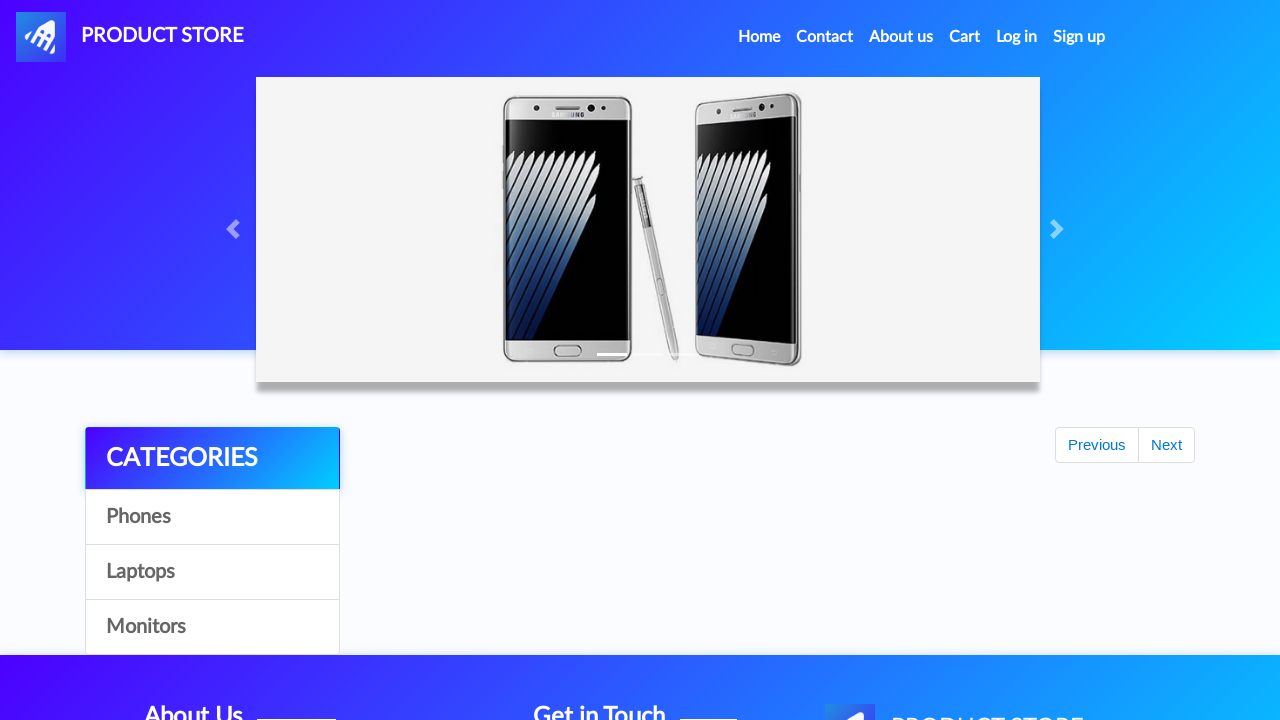

Product cards loaded on the page
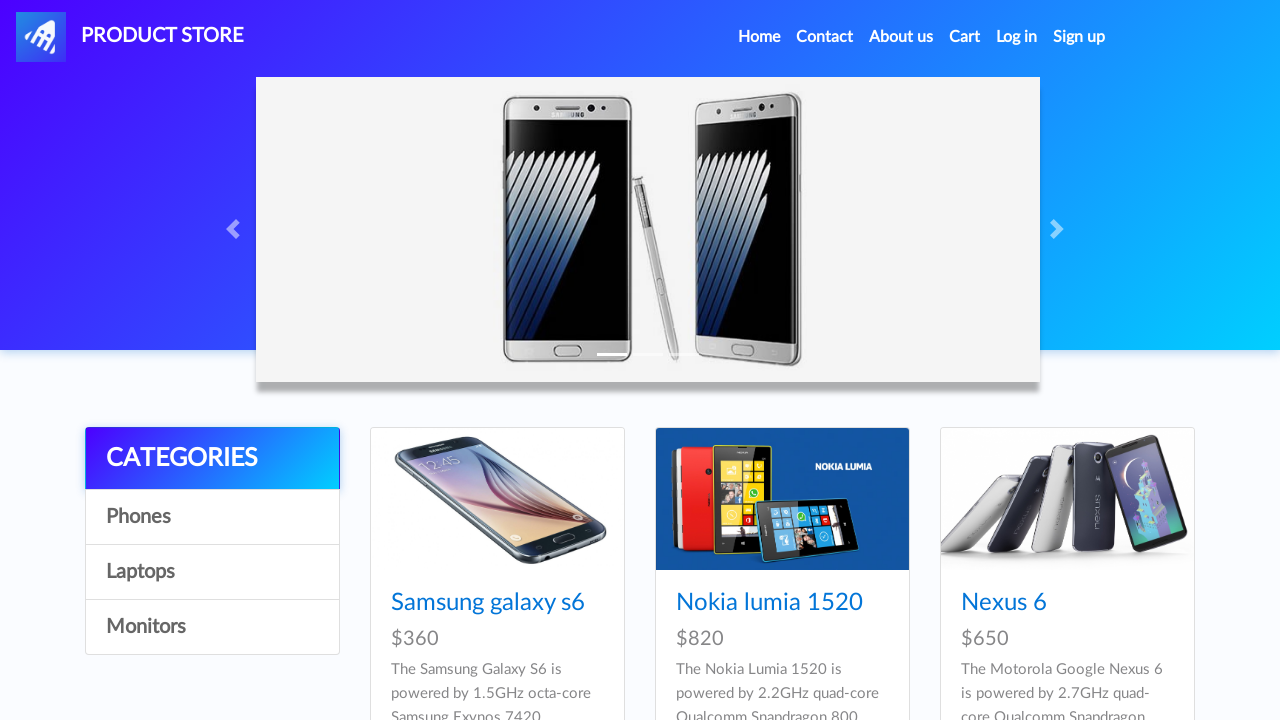

Product titles verified and displayed
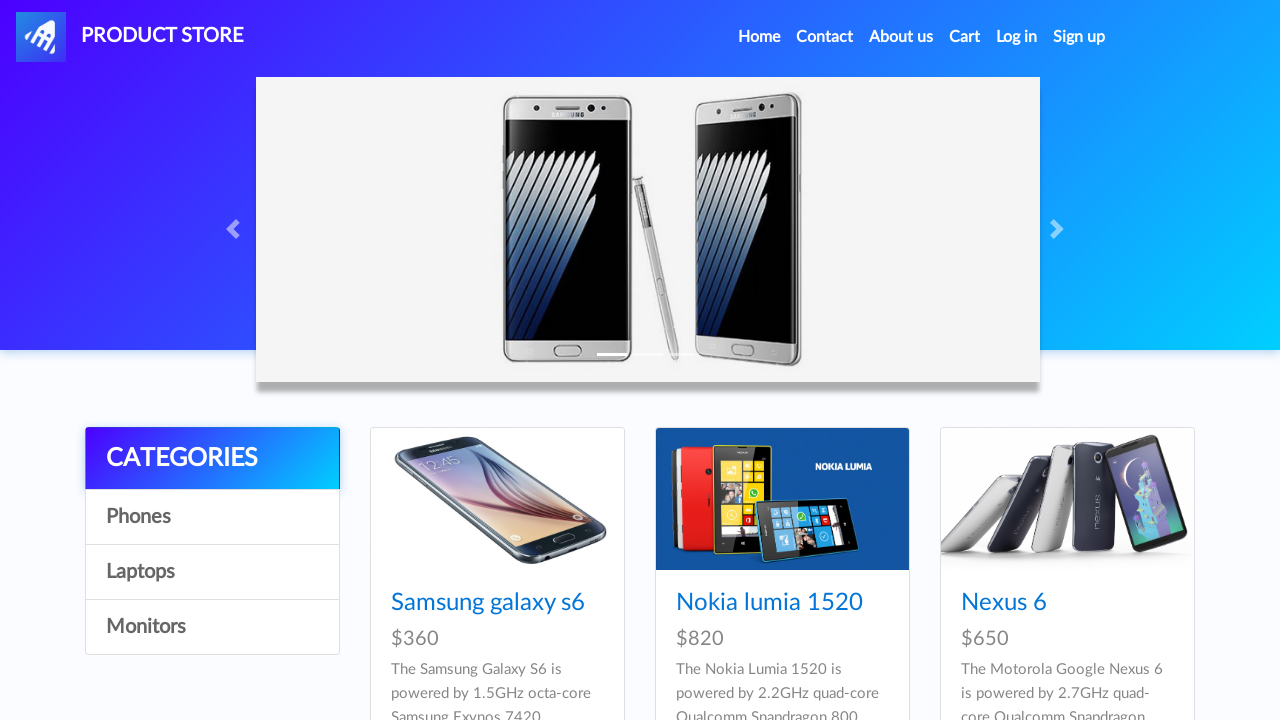

Clicked Next button to navigate to next page at (1166, 385) on #next2
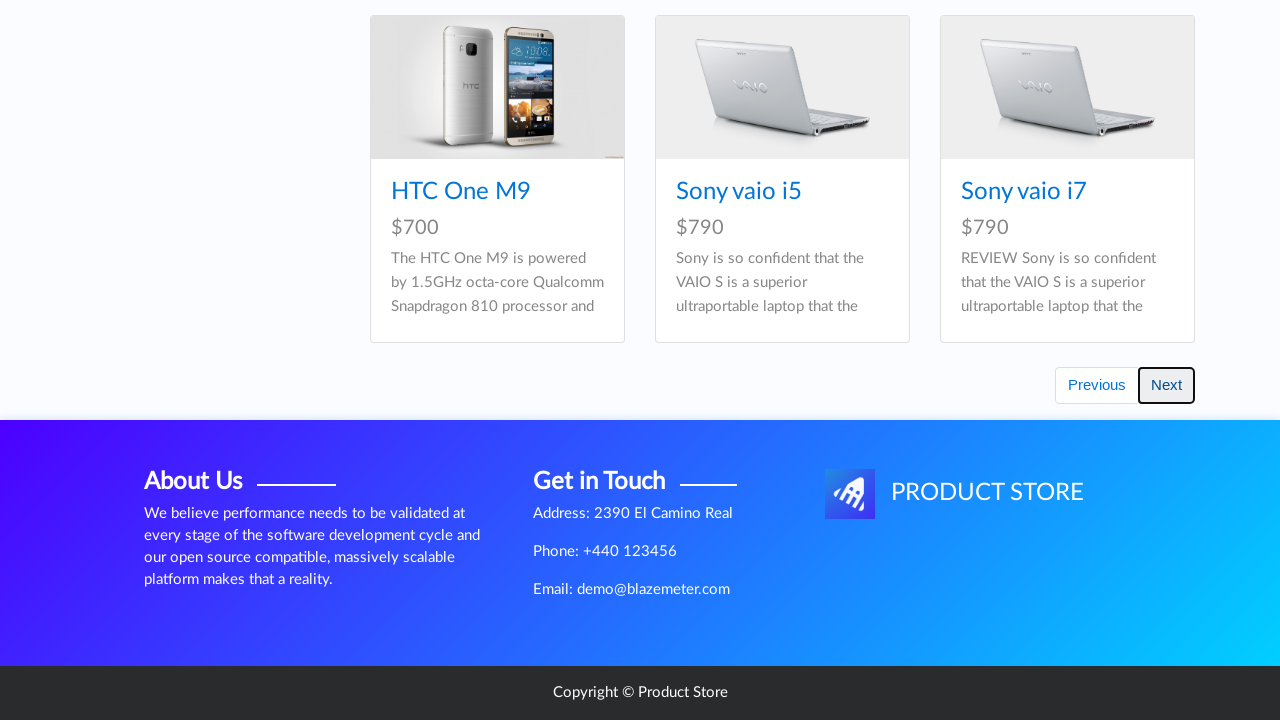

Next page of products loaded successfully
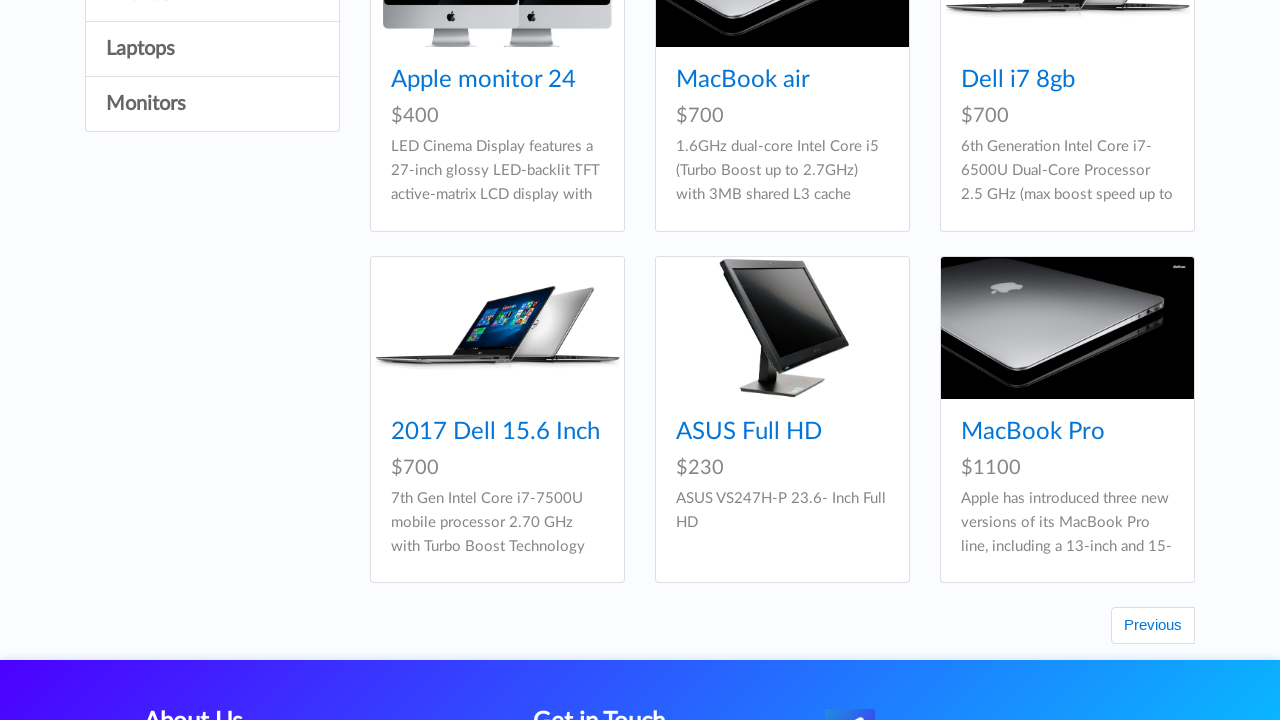

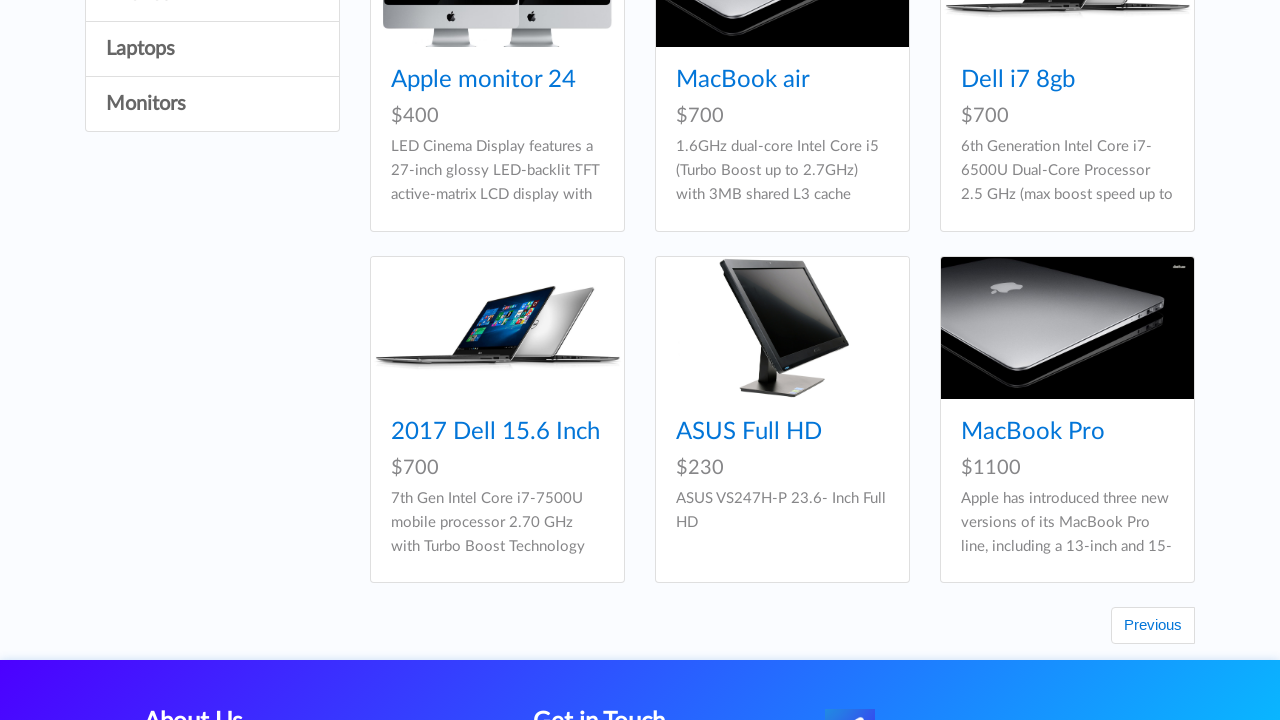